Tests JavaScript alert handling by entering a name in a text field, triggering an alert button, accepting the alert, then triggering a confirm dialog and dismissing it

Starting URL: https://rahulshettyacademy.com/AutomationPractice/

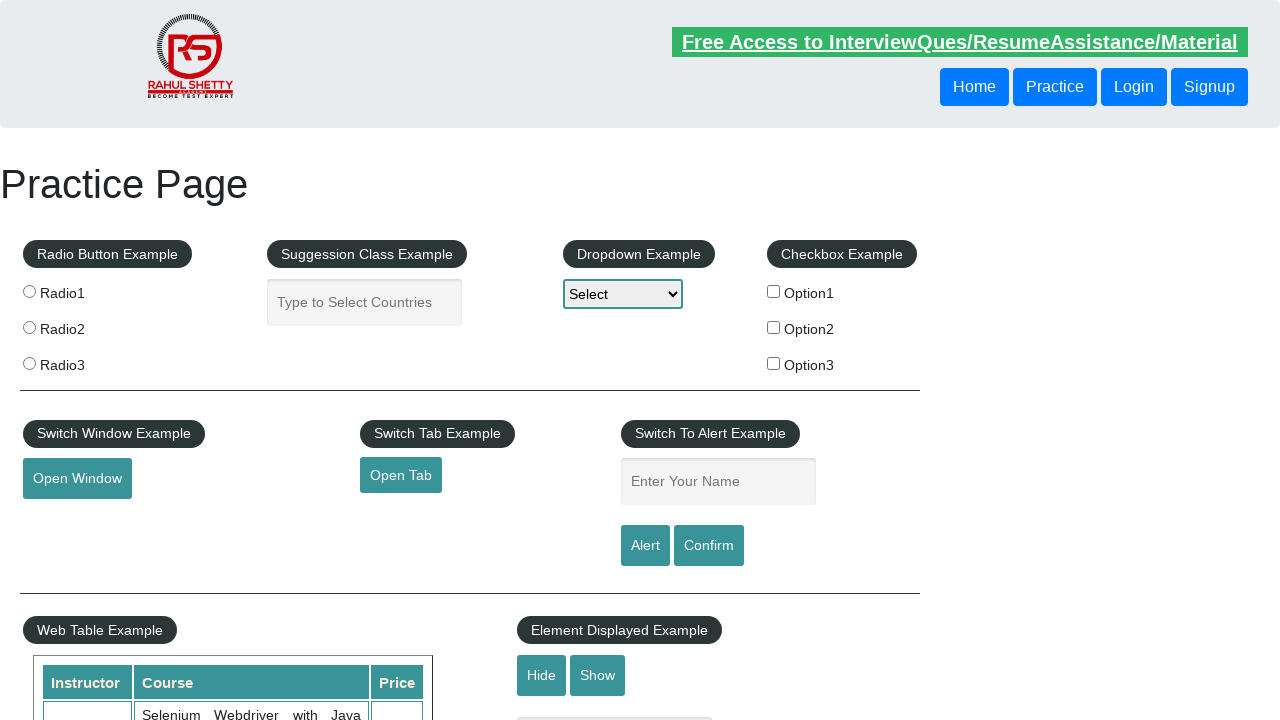

Filled name field with 'ganesh' on input[placeholder='Enter Your Name']
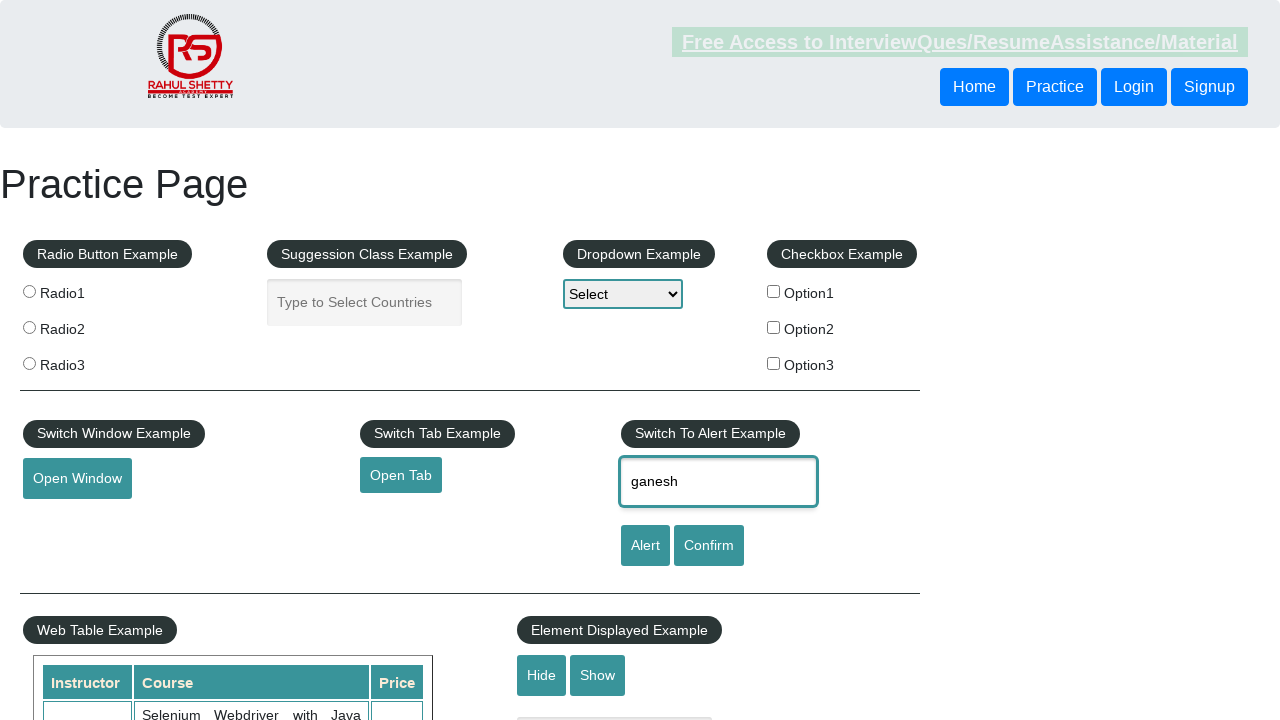

Clicked alert button to trigger JavaScript alert at (645, 546) on input#alertbtn
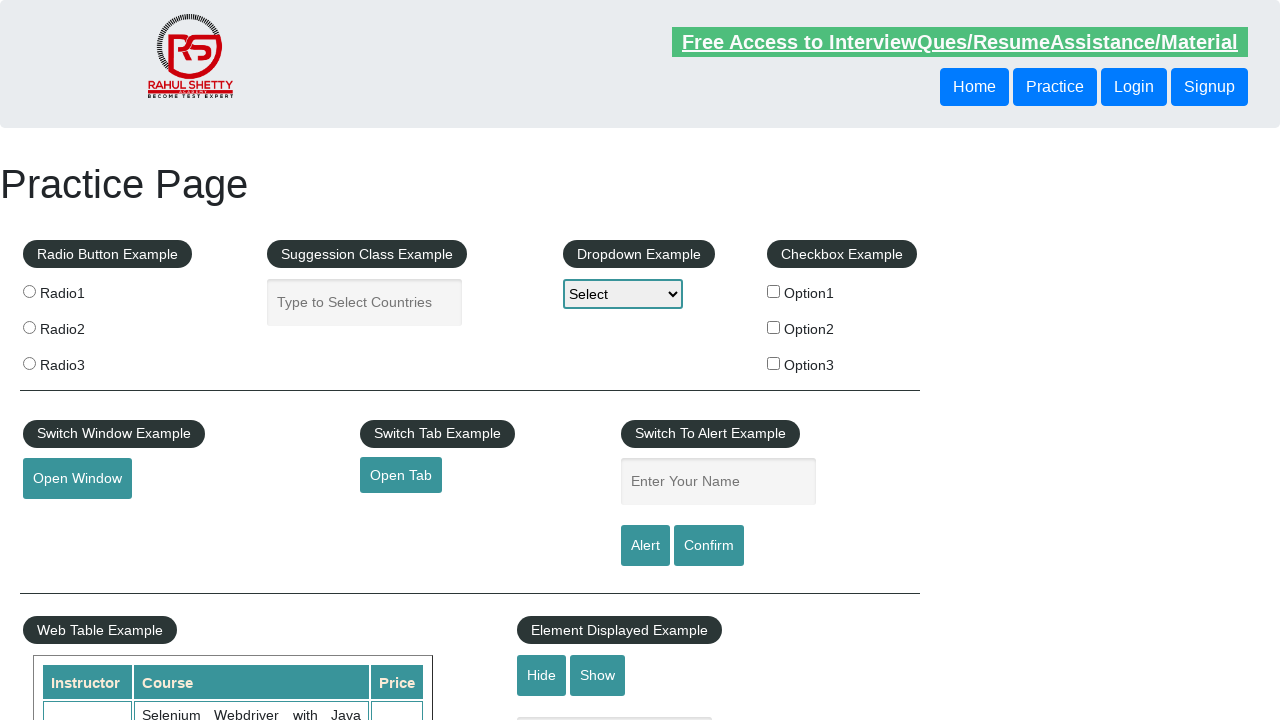

Set up dialog handler to accept alerts
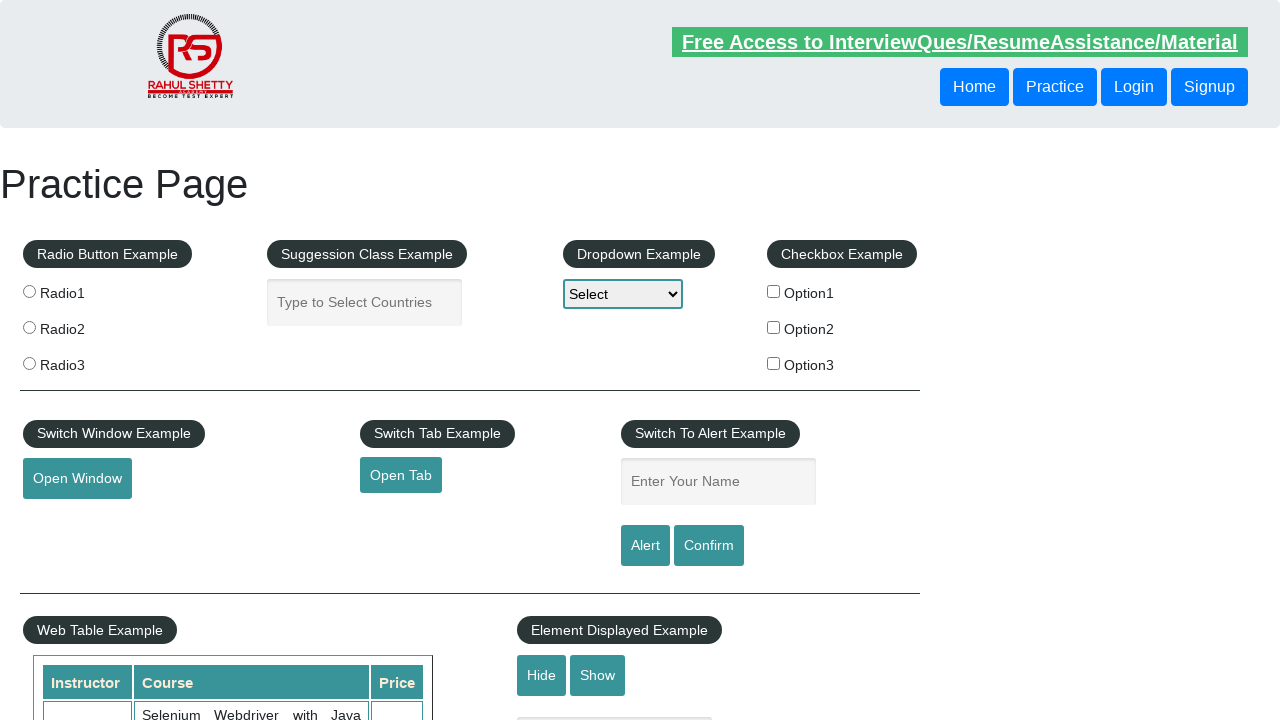

Waited for alert to be processed
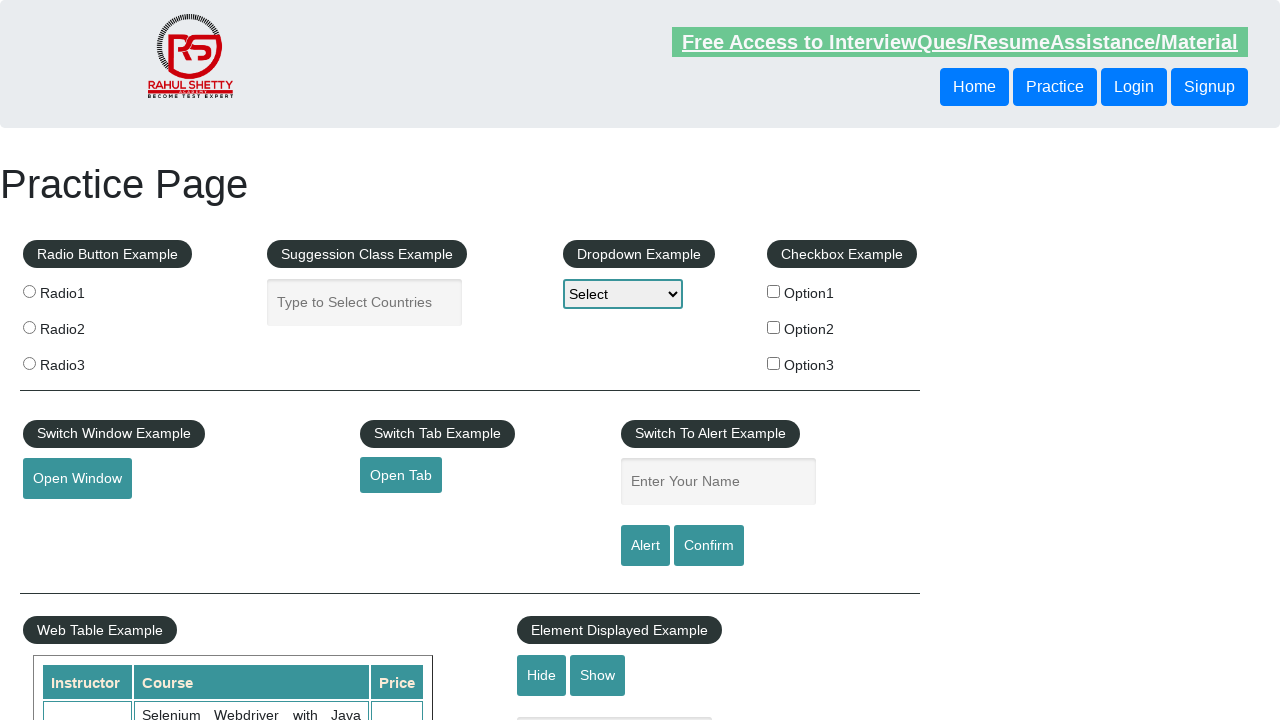

Filled name field with 'ganesh' again for confirm dialog on input[placeholder='Enter Your Name']
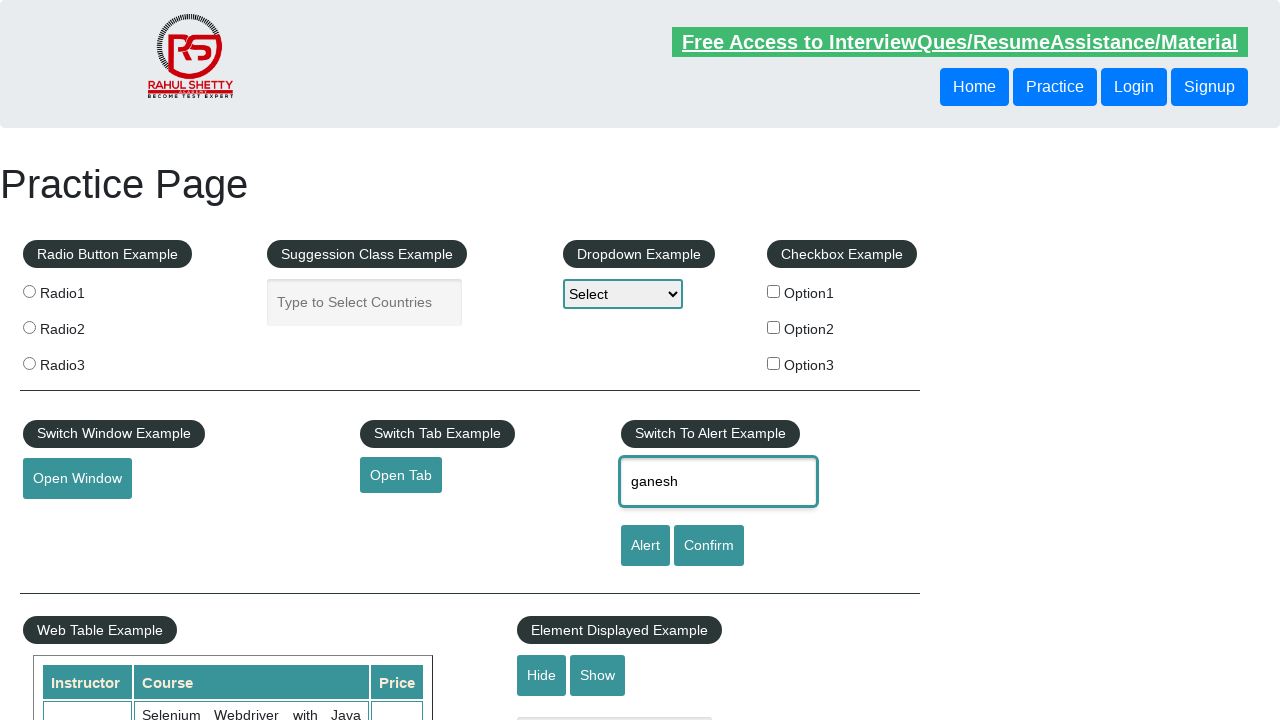

Clicked confirm button to trigger confirm dialog at (709, 546) on input#confirmbtn
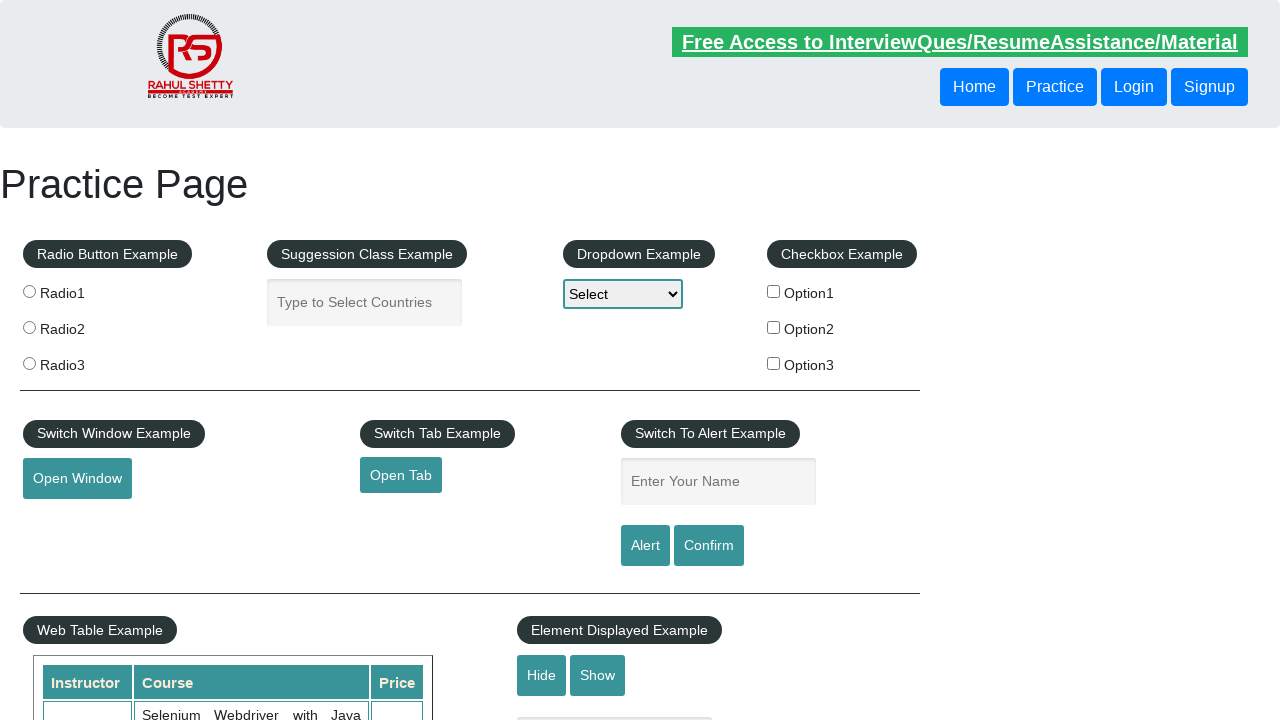

Set up dialog handler to dismiss confirm dialog
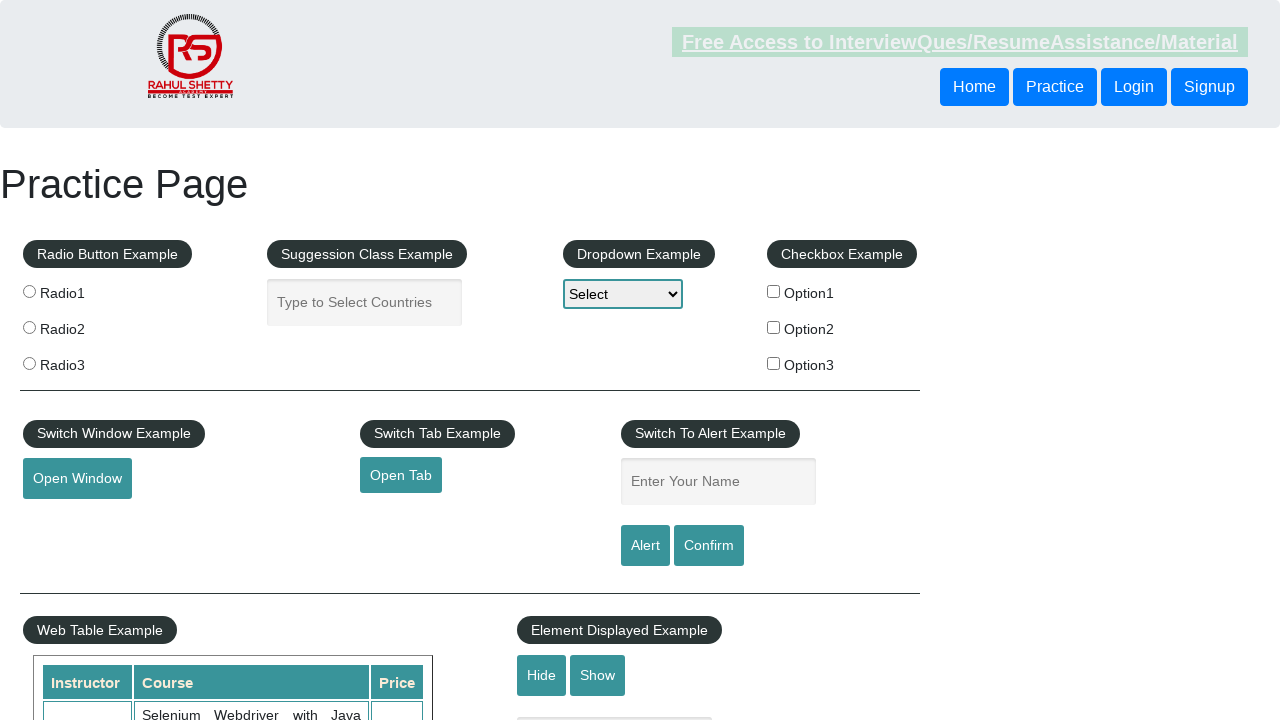

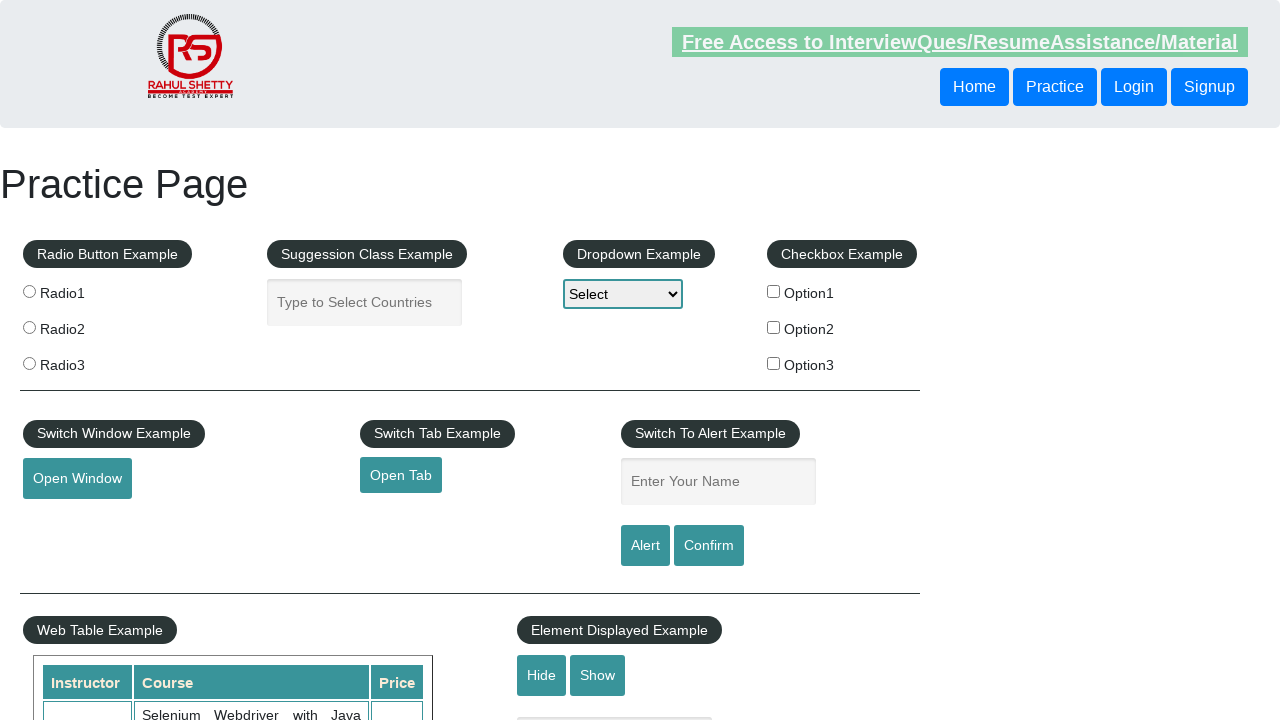